Tests the Mozilla Firefox Add-ons search functionality by navigating to the Selenium IDE addon page, entering a search term "java", clicking the search button, and verifying that search results are returned.

Starting URL: https://addons.mozilla.org/en-US/firefox/addon/selenium-ide/

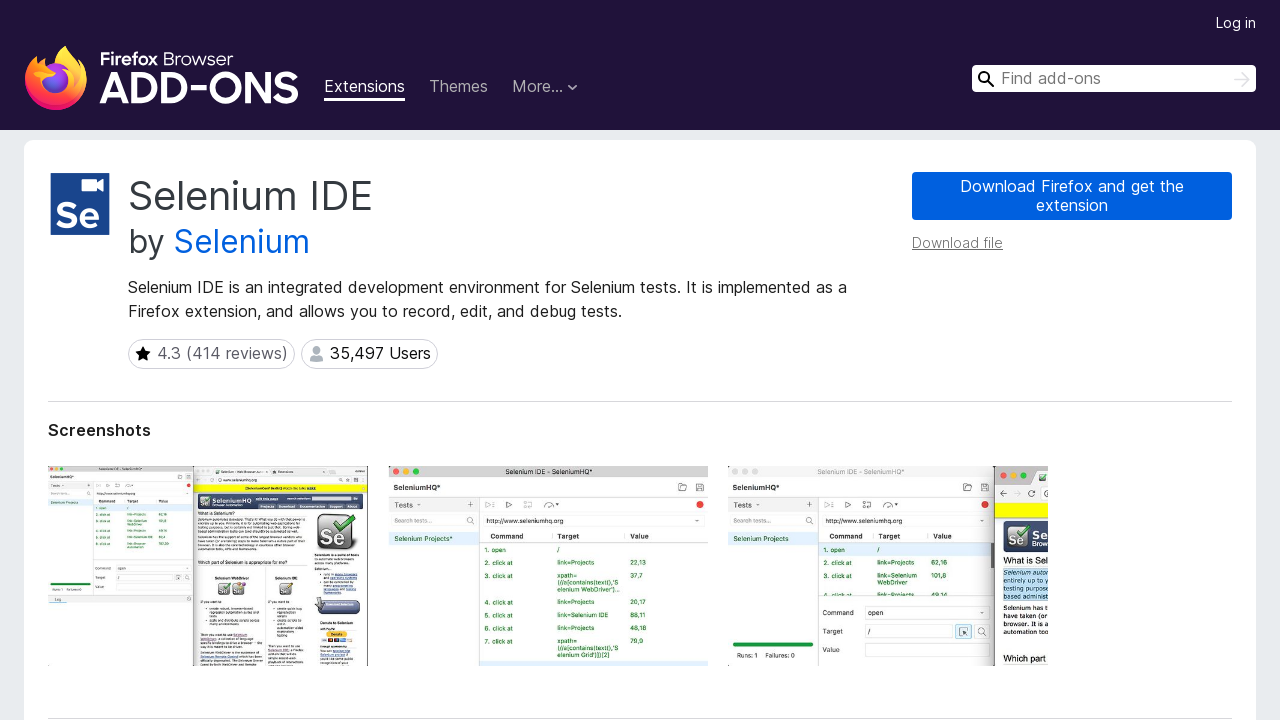

Waited for addon page to load - author element found
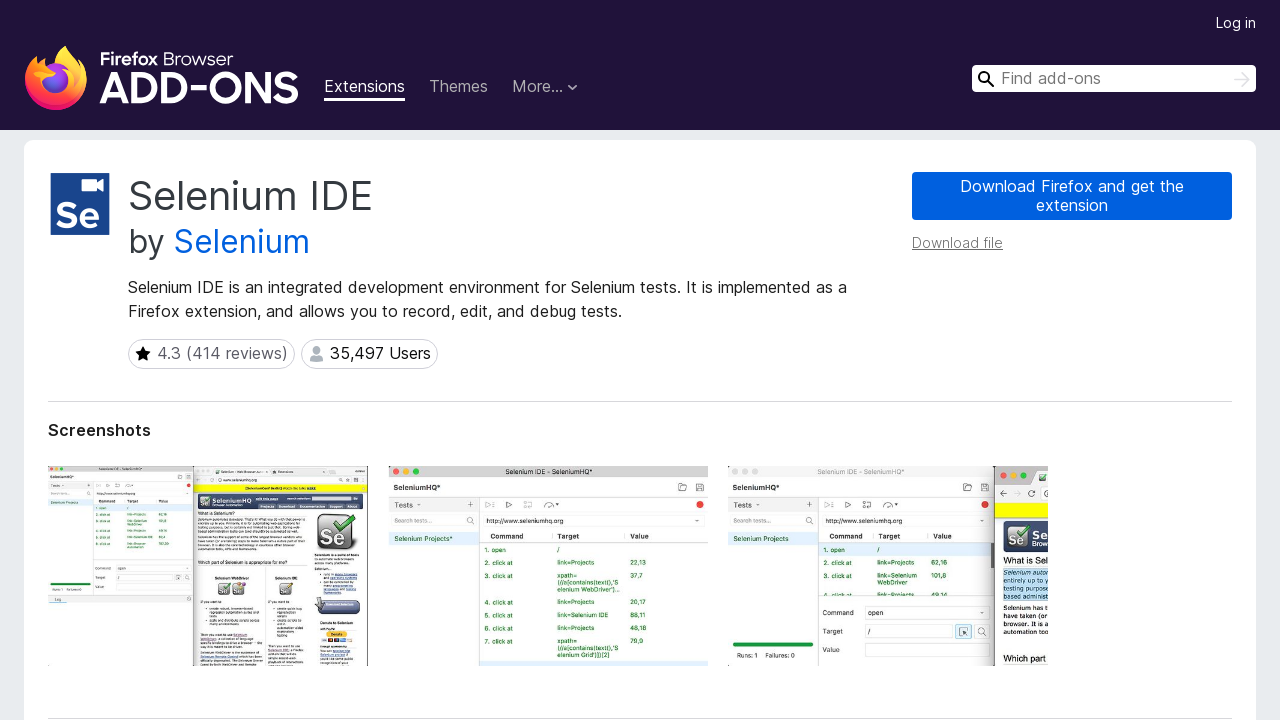

Located search input field
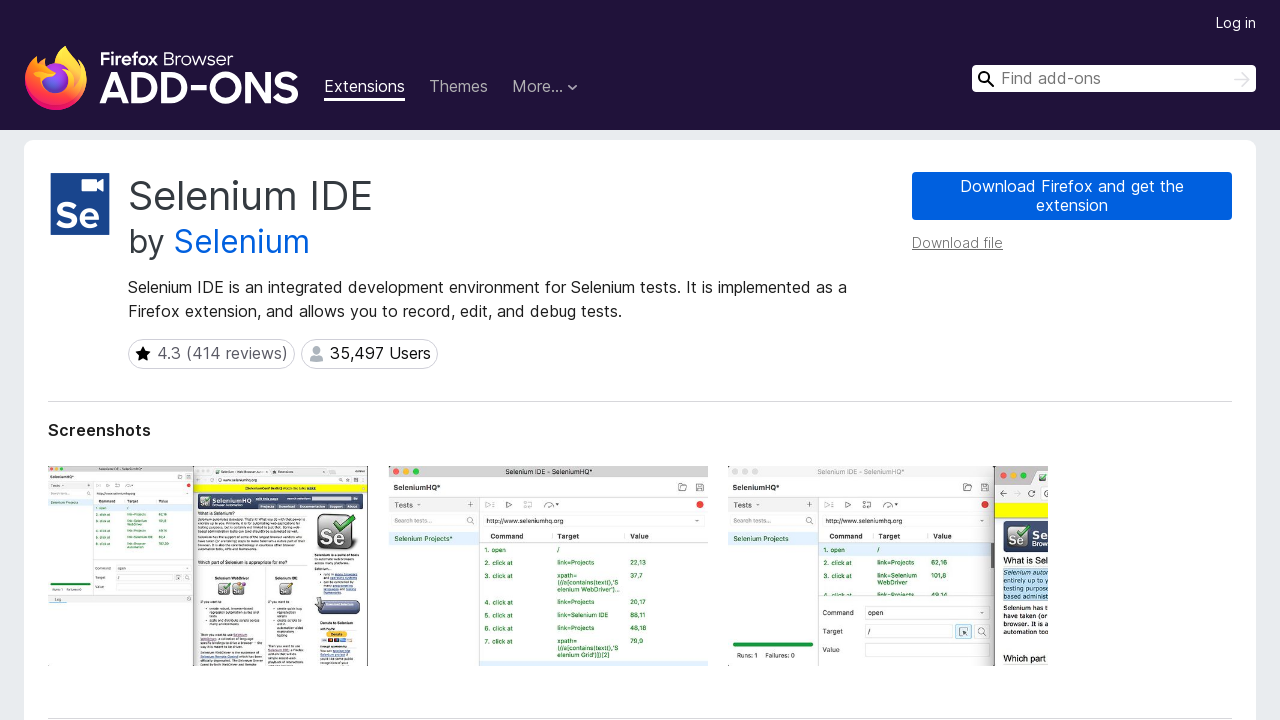

Entered search term 'java' in search field
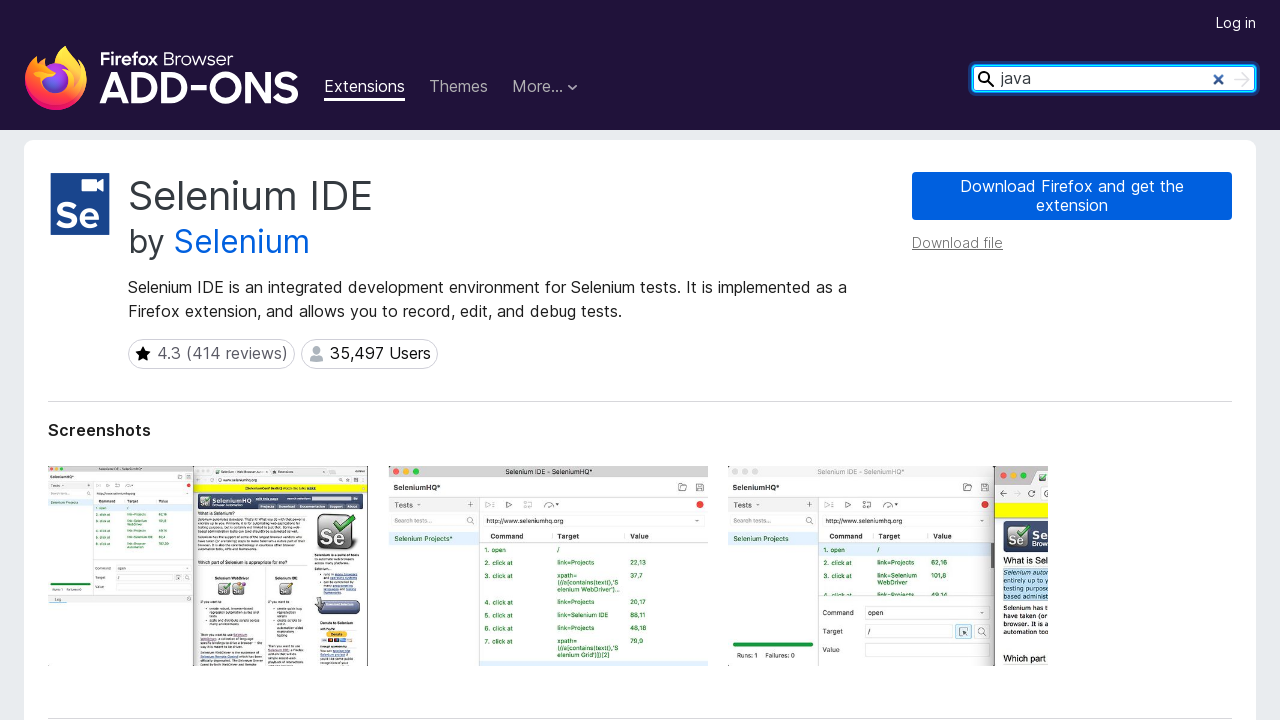

Clicked search button to perform search at (1242, 81) on .AutoSearchInput-submit-button
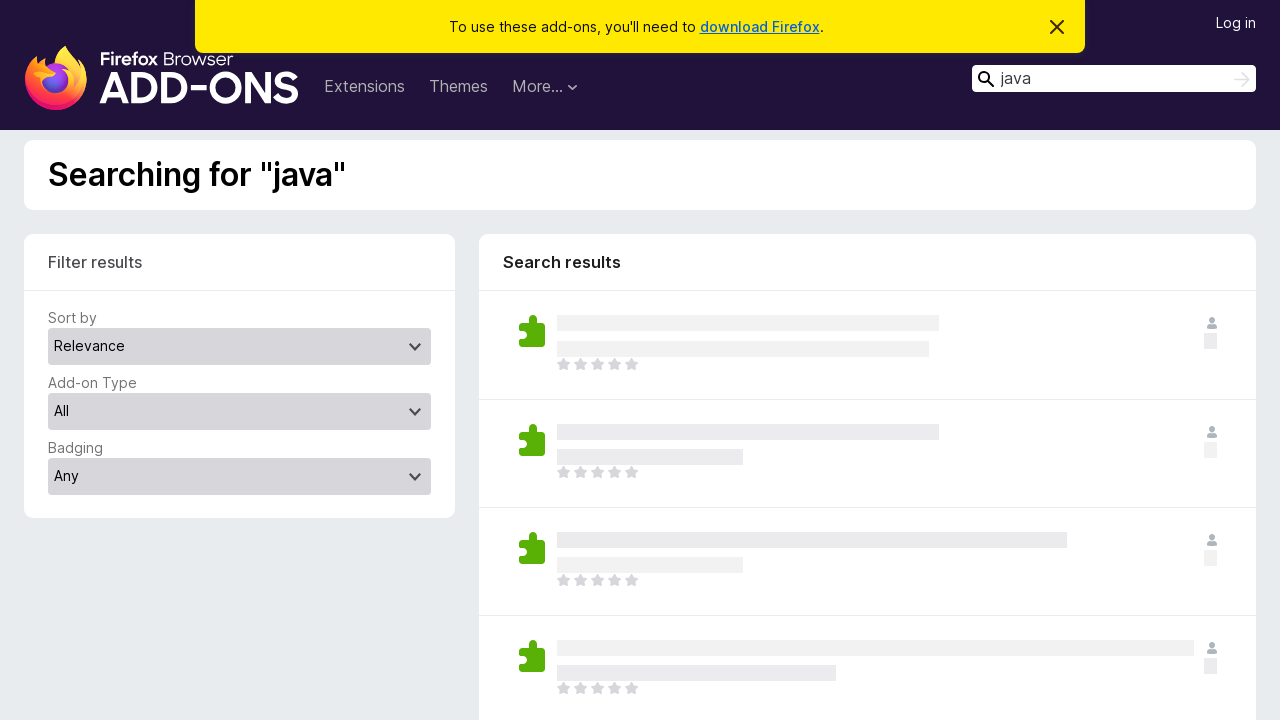

Waited for search results to load
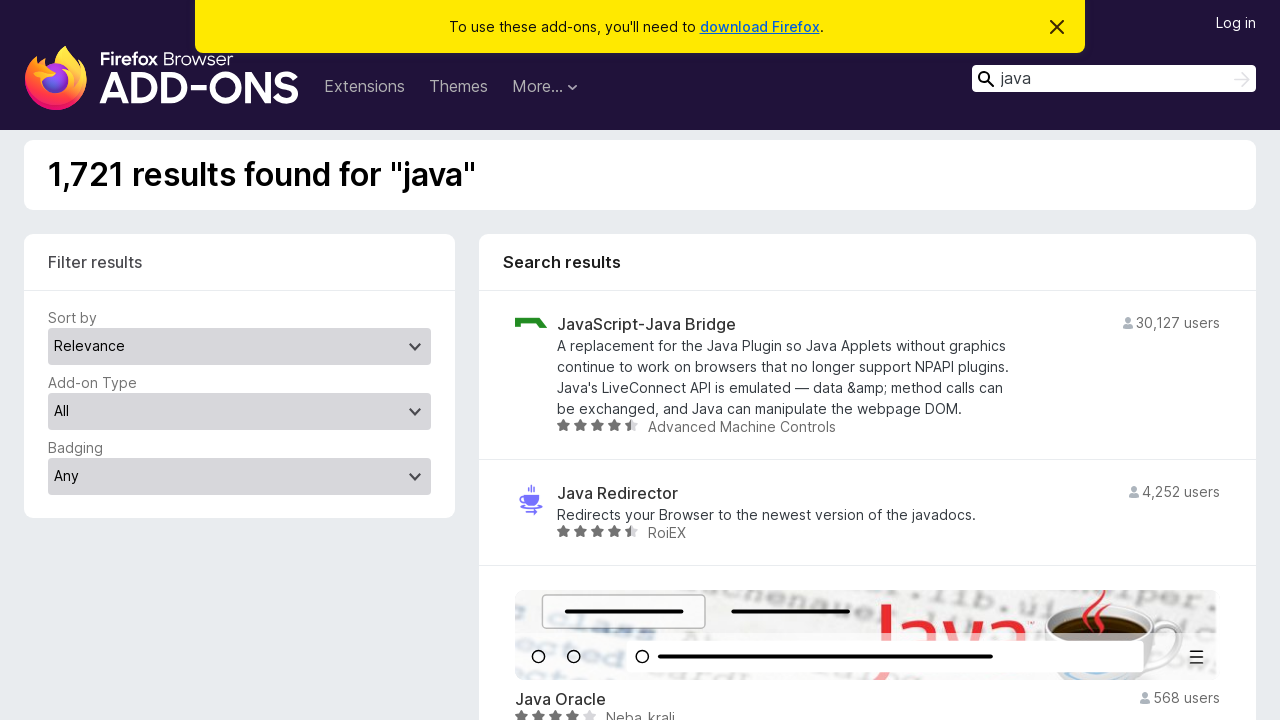

Located search result links
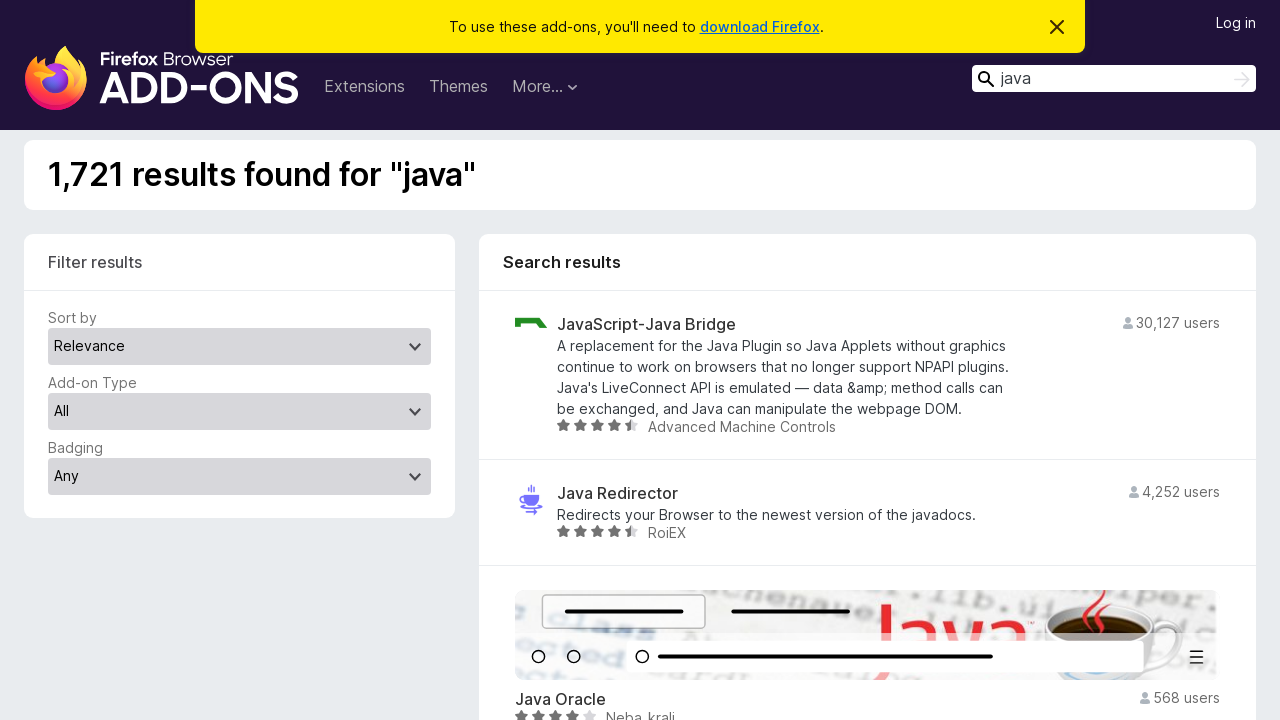

Verified that search results are not empty - assertion passed
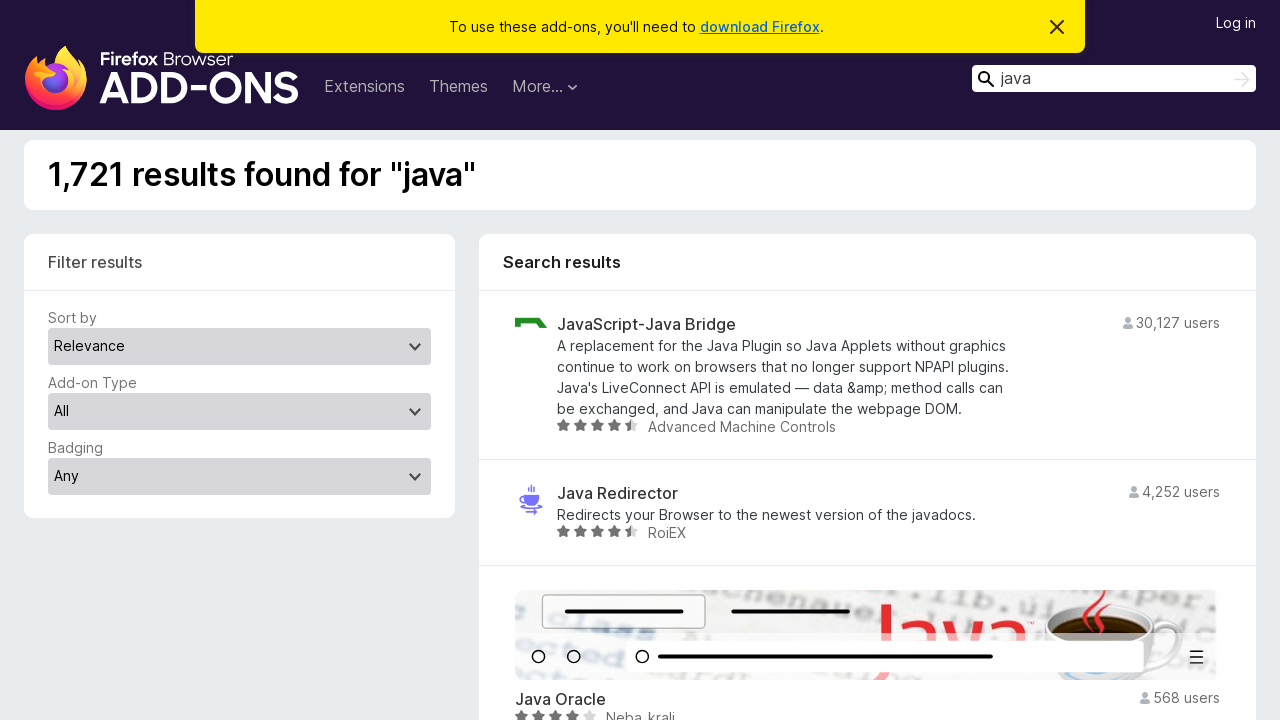

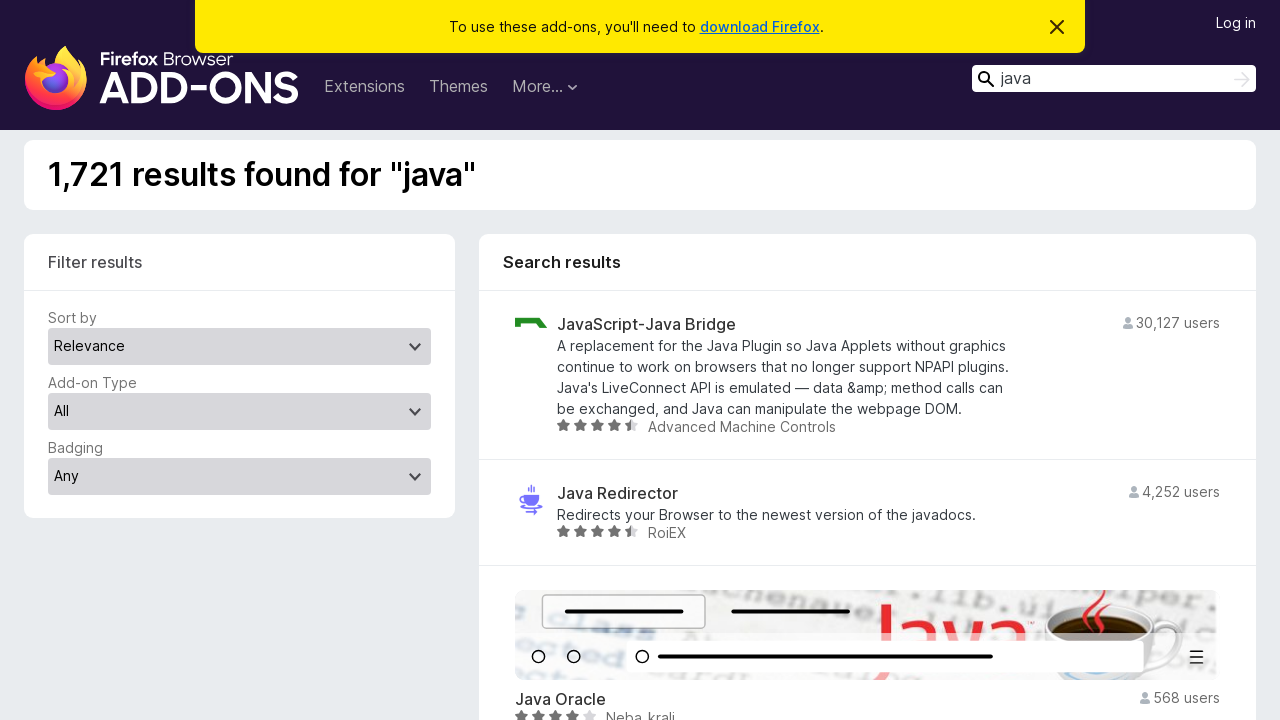